Tests dynamic controls functionality by clicking a toggle button to enable a text field, then typing text into the enabled field

Starting URL: https://training-support.net/webelements/dynamic-controls

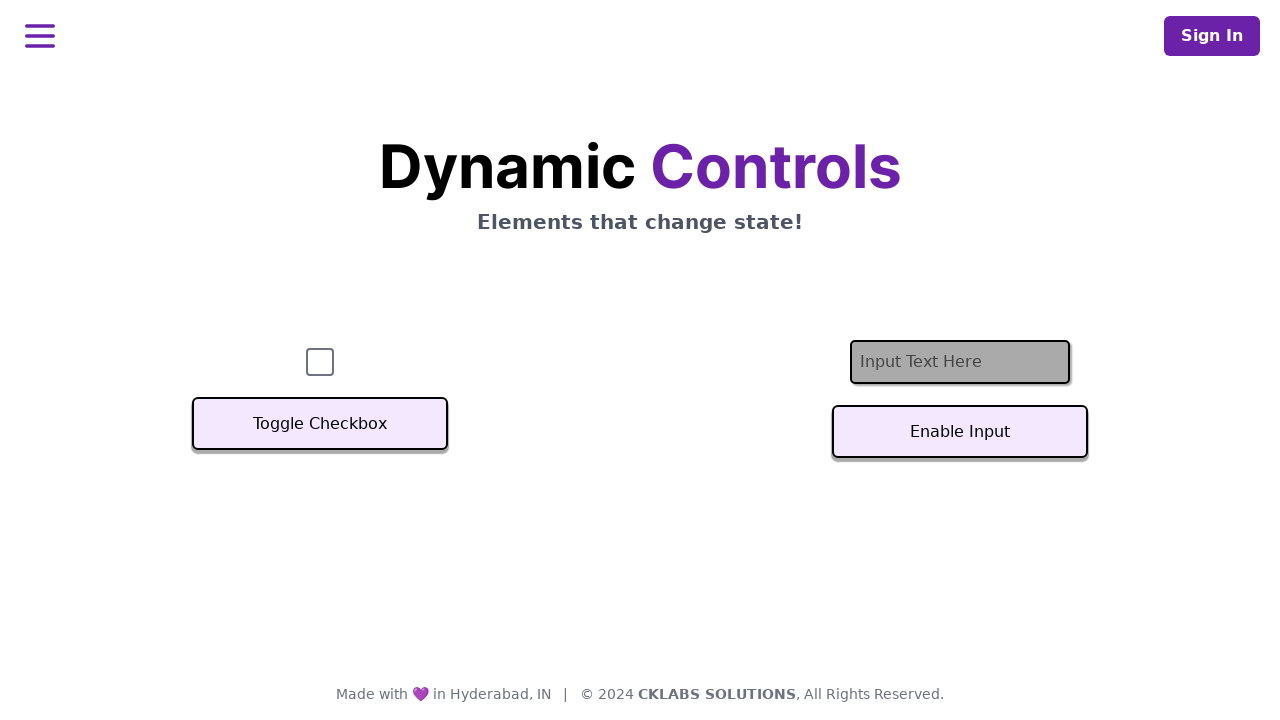

Located the text input field
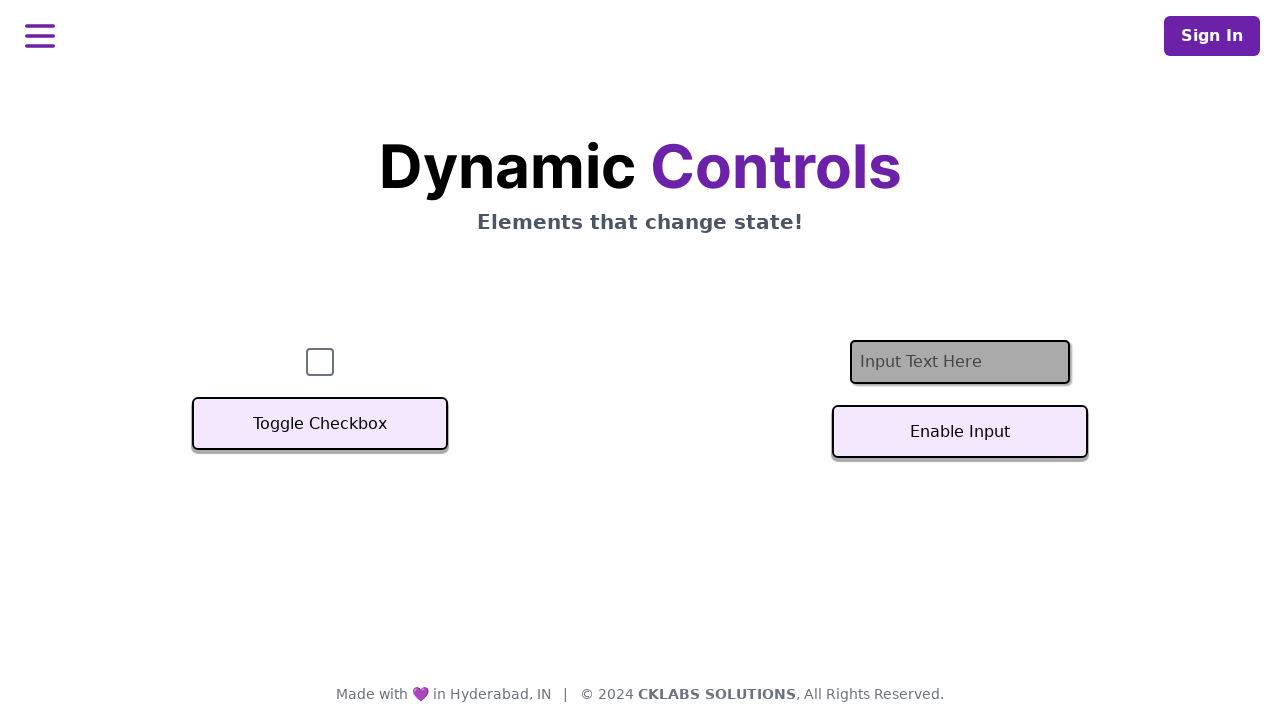

Clicked the toggle button to enable the text field at (960, 432) on #textInputButton
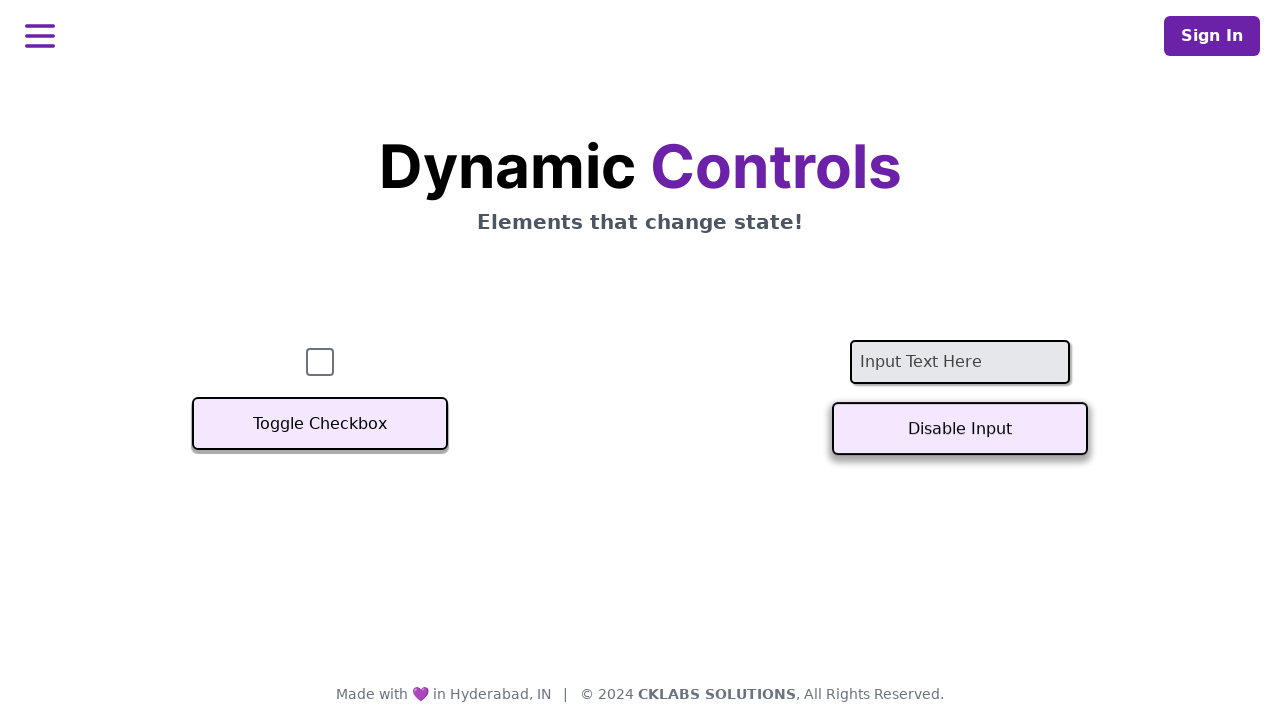

Text field is now enabled and ready for input
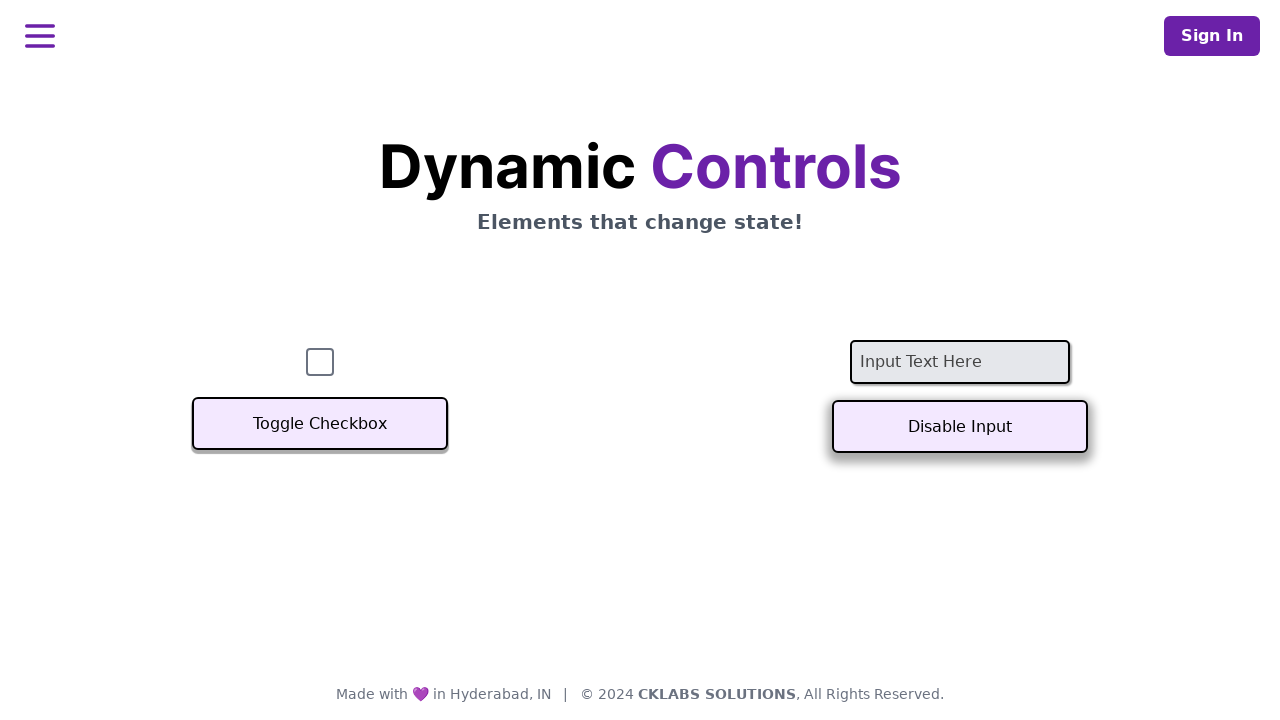

Typed 'Example text' into the enabled text field on #textInput
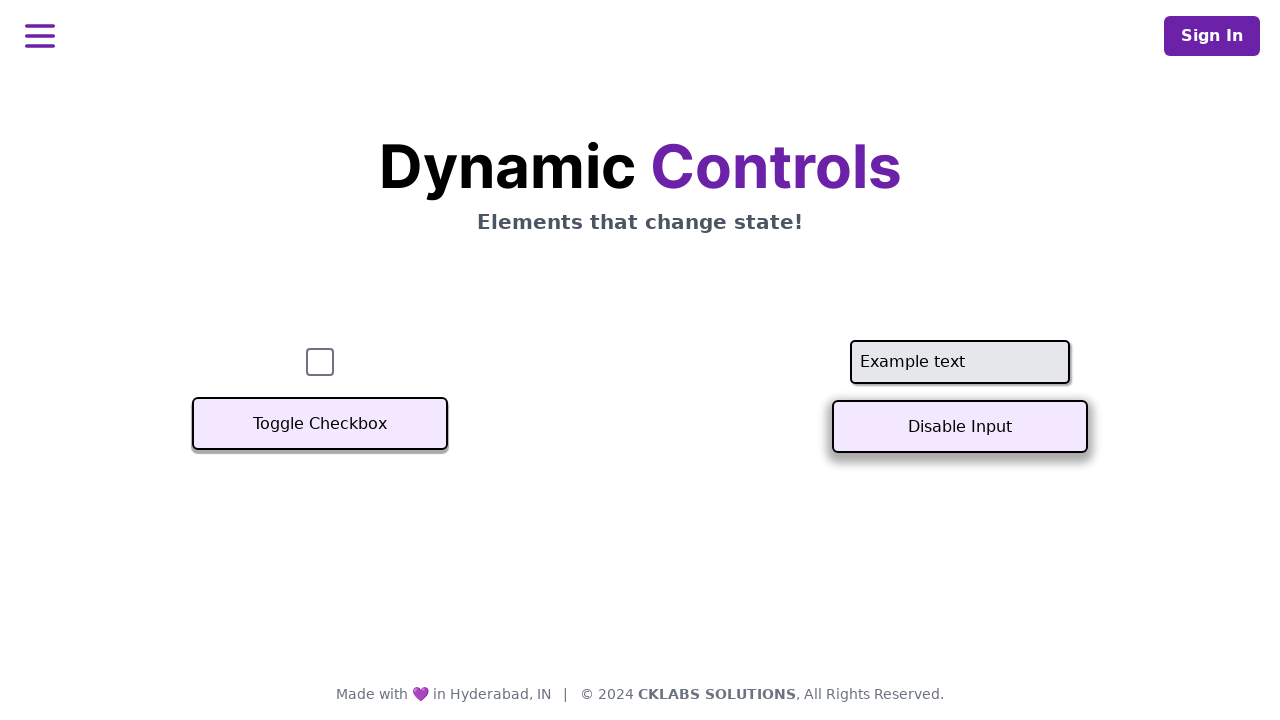

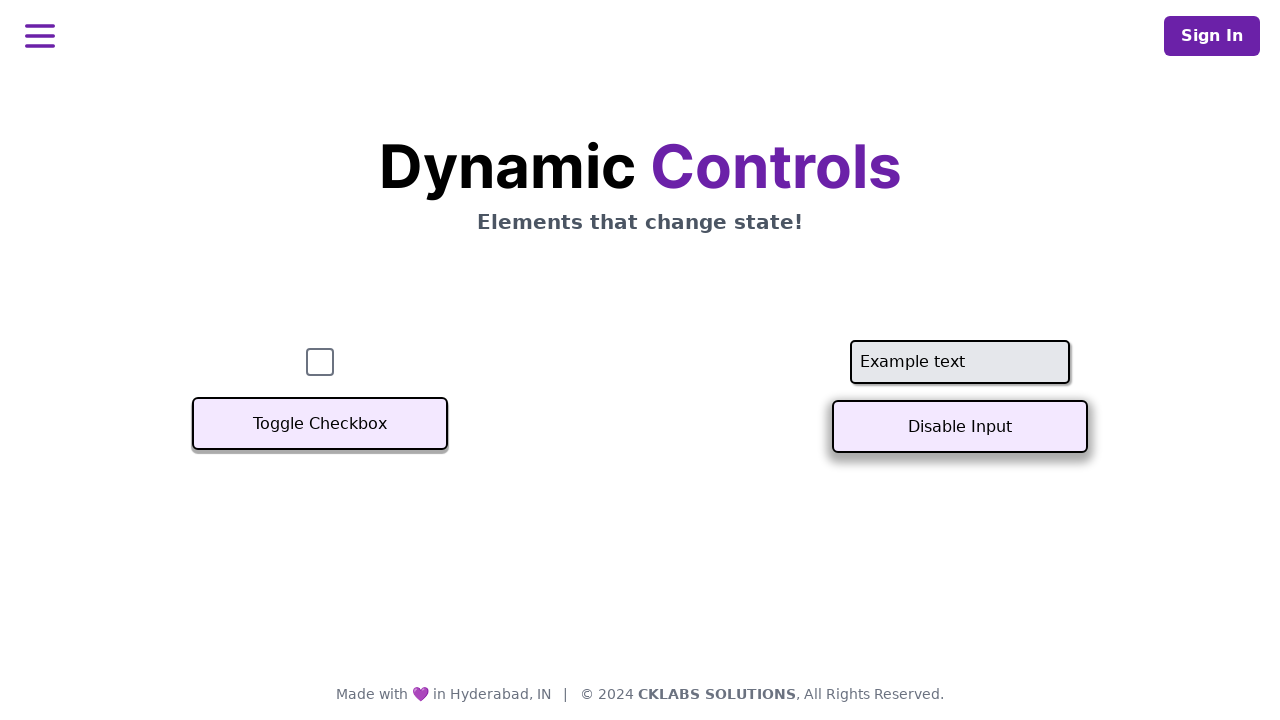